Tests dropdown menu functionality by clicking on a dropdown button and selecting the autocomplete option from the menu.

Starting URL: https://formy-project.herokuapp.com/dropdown

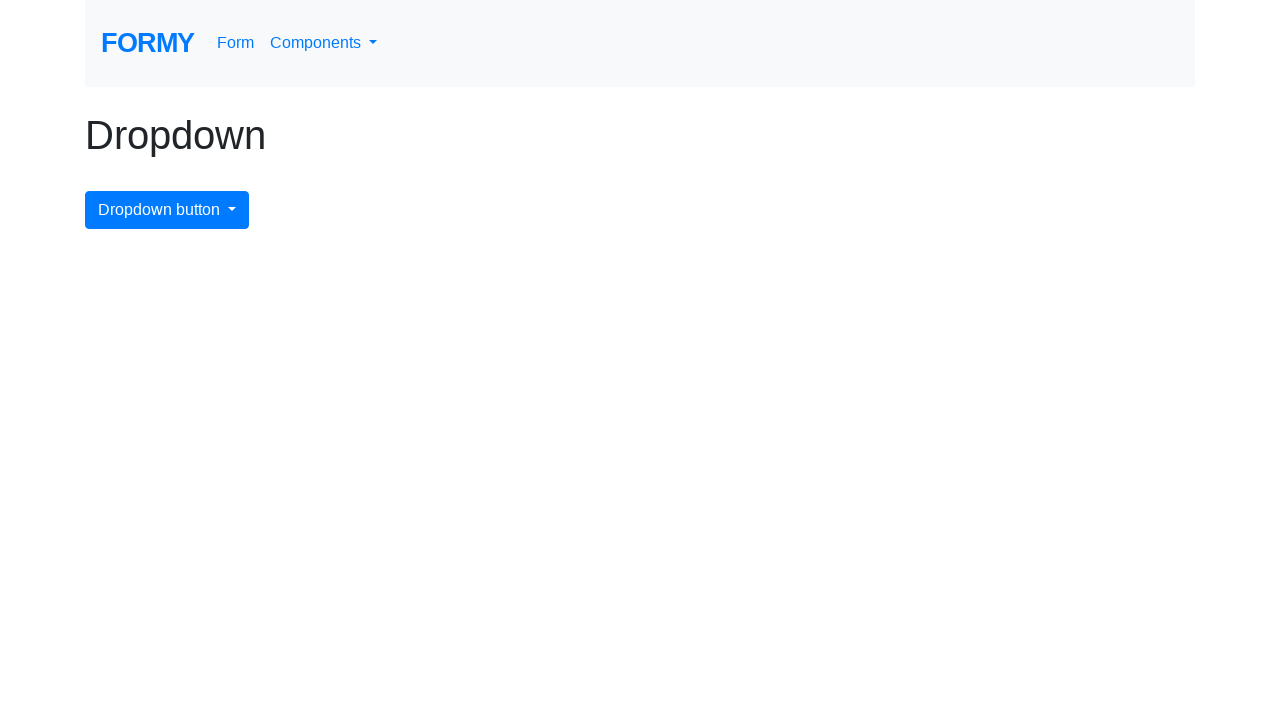

Clicked dropdown menu button to open it at (167, 210) on #dropdownMenuButton
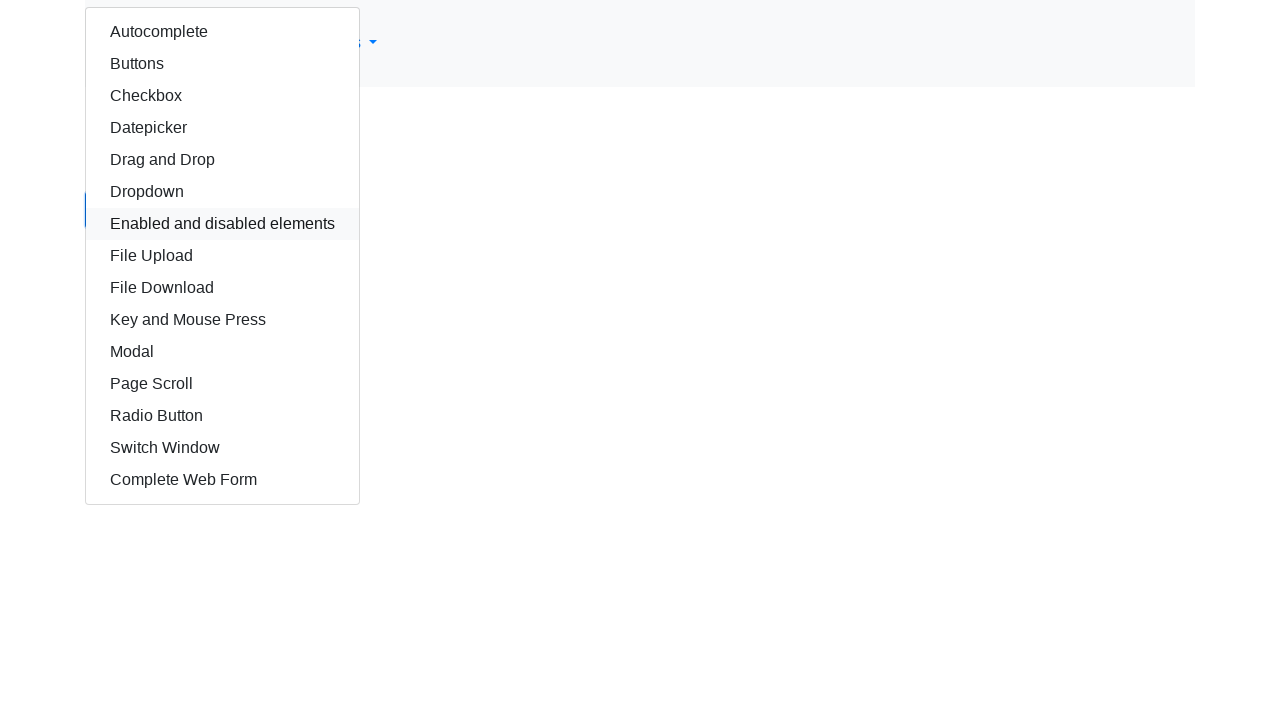

Selected autocomplete option from dropdown menu at (222, 32) on #autocomplete
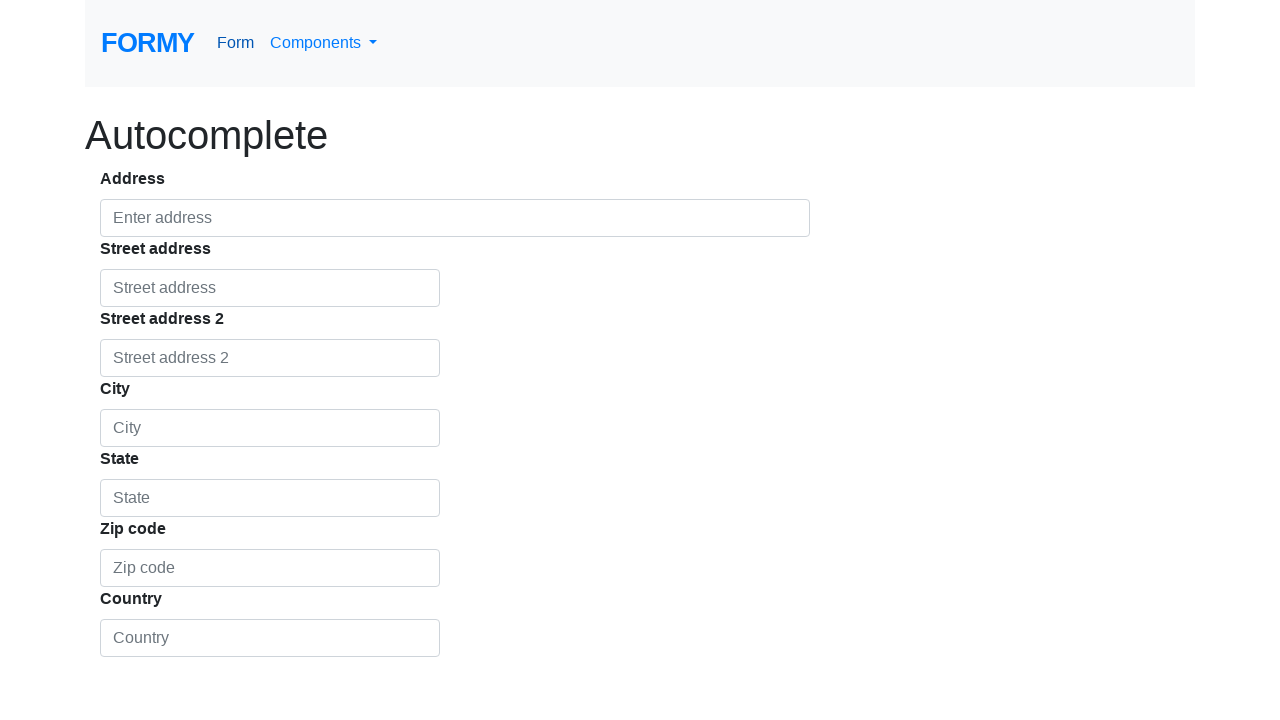

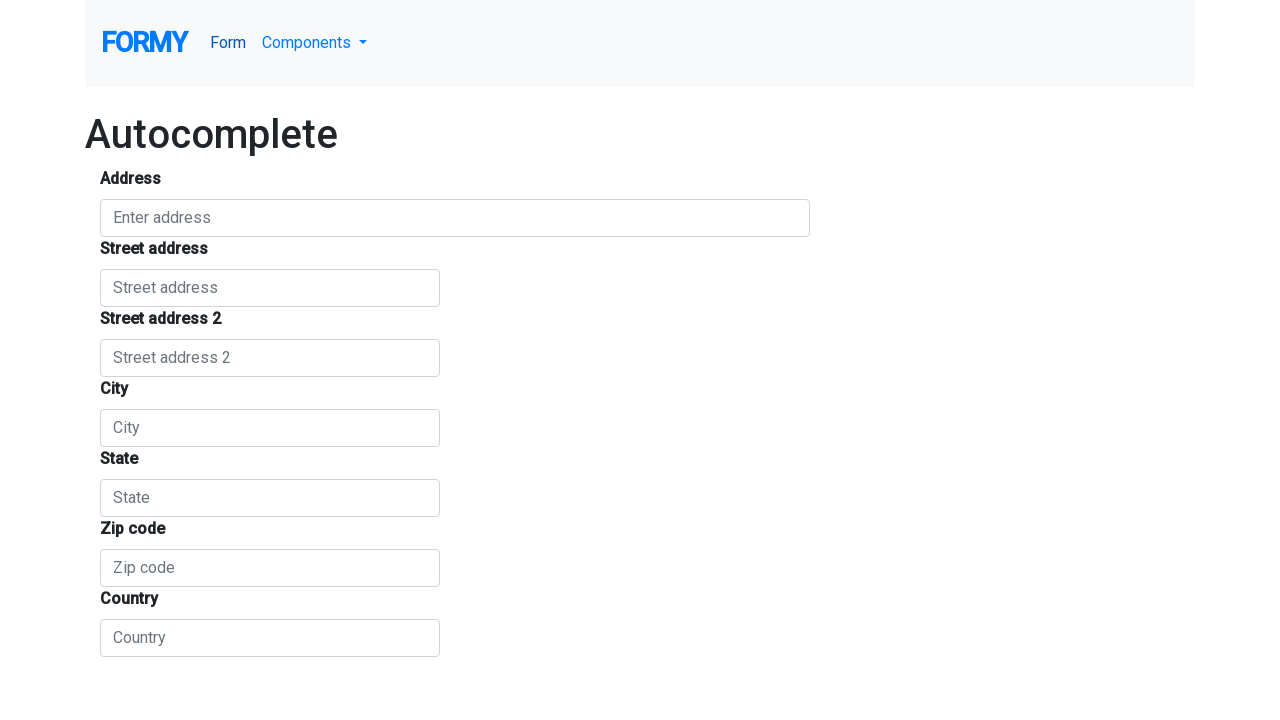